Tests the error handling when a user attempts to submit the file upload form without selecting any file first.

Starting URL: http://the-internet.herokuapp.com/

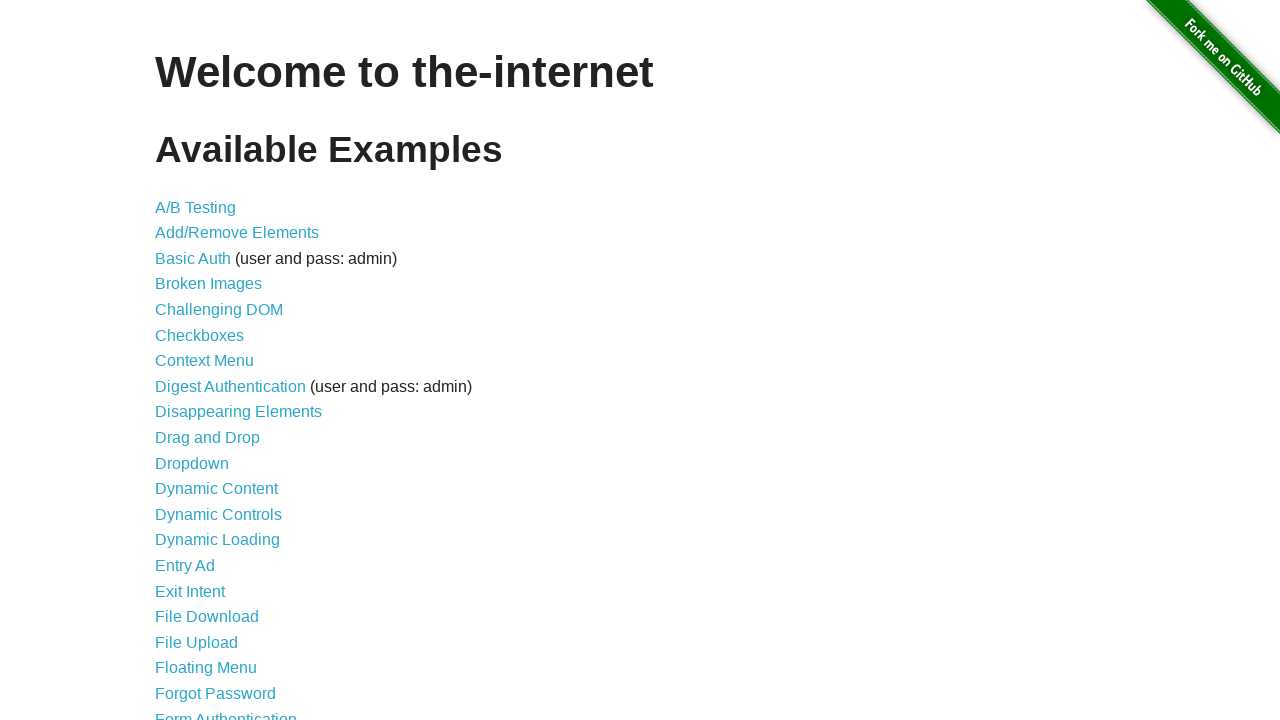

Navigated to the-internet.herokuapp.com homepage
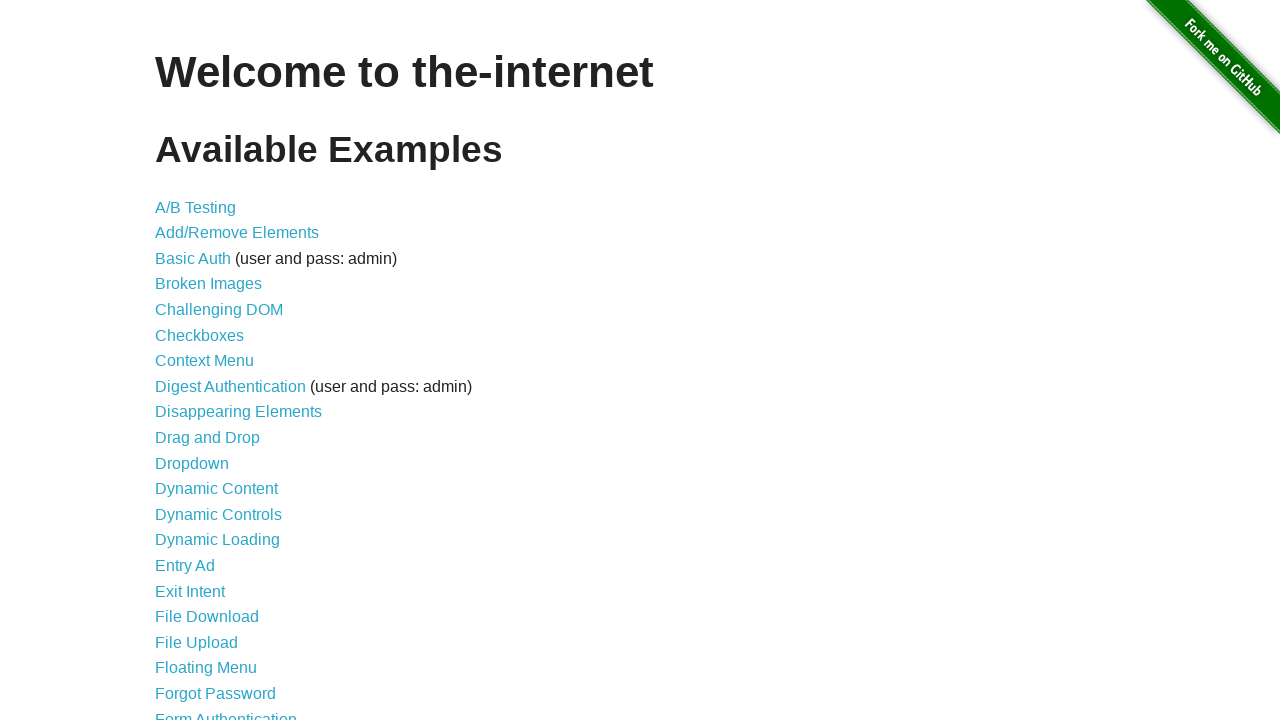

Clicked on File Upload link at (196, 642) on xpath=//a[contains(text(),'File Upload')]
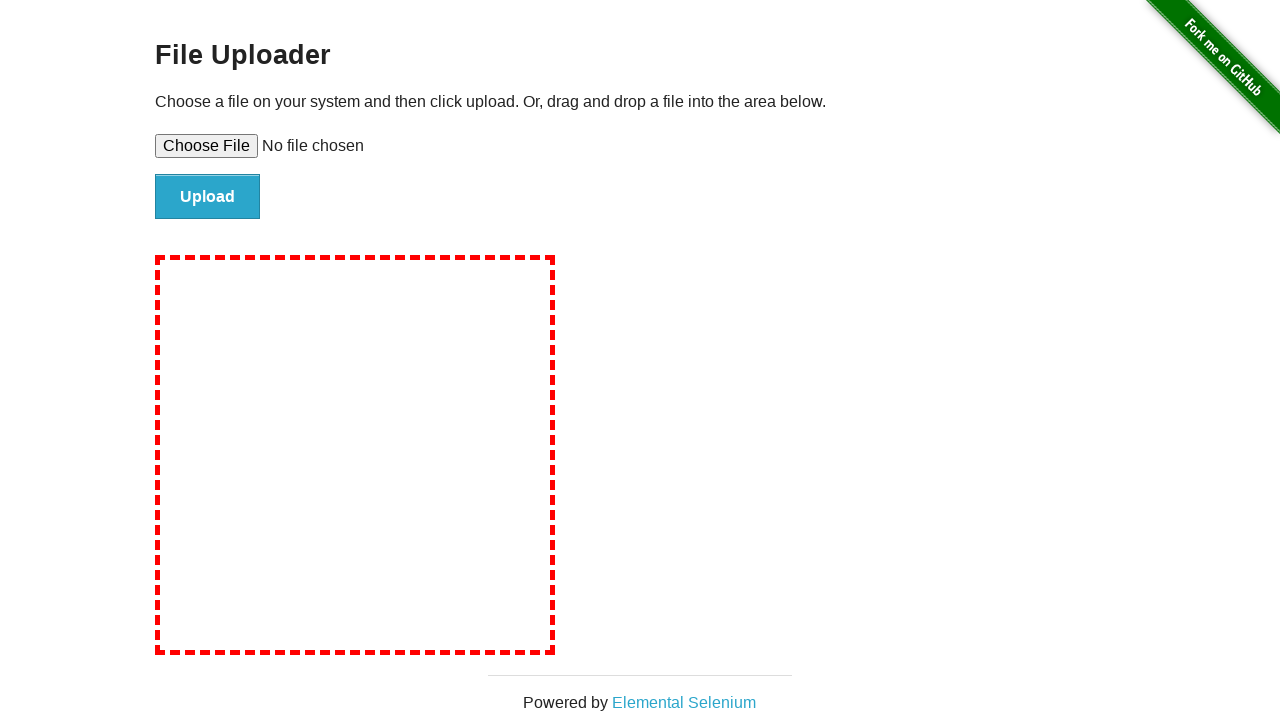

Clicked submit button without selecting any file at (208, 197) on input[type='submit']
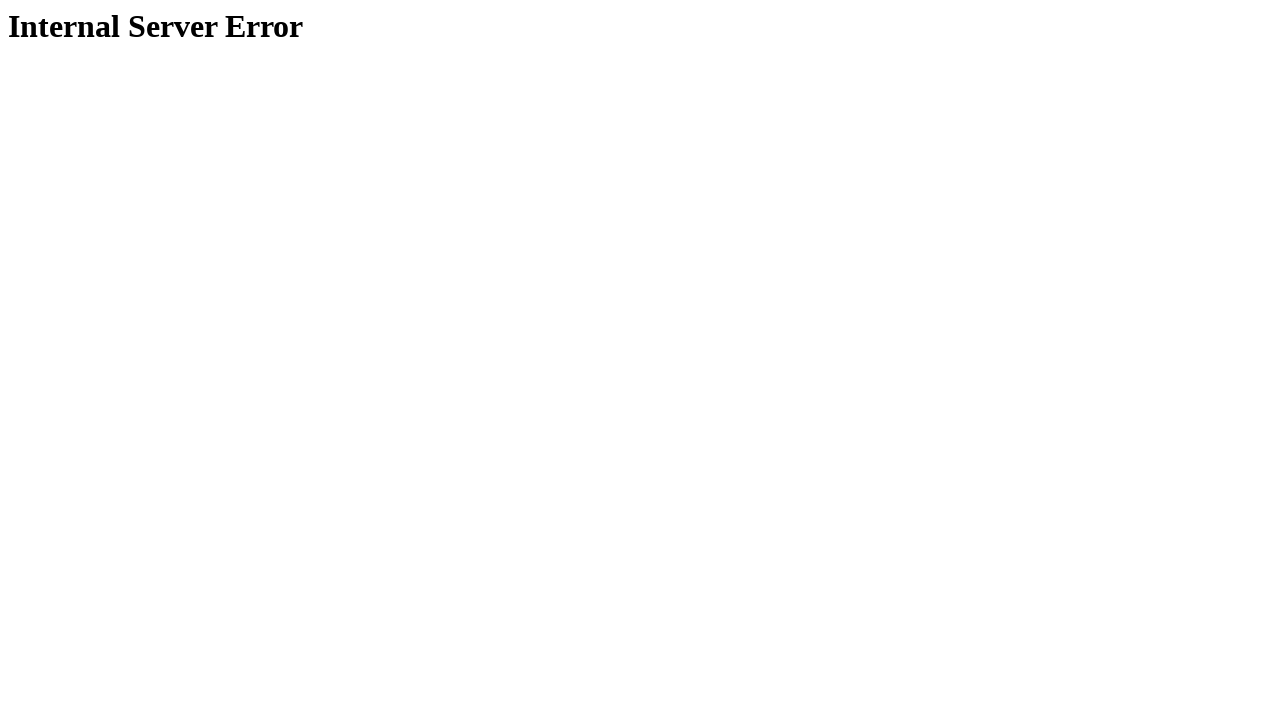

Body element loaded and ready
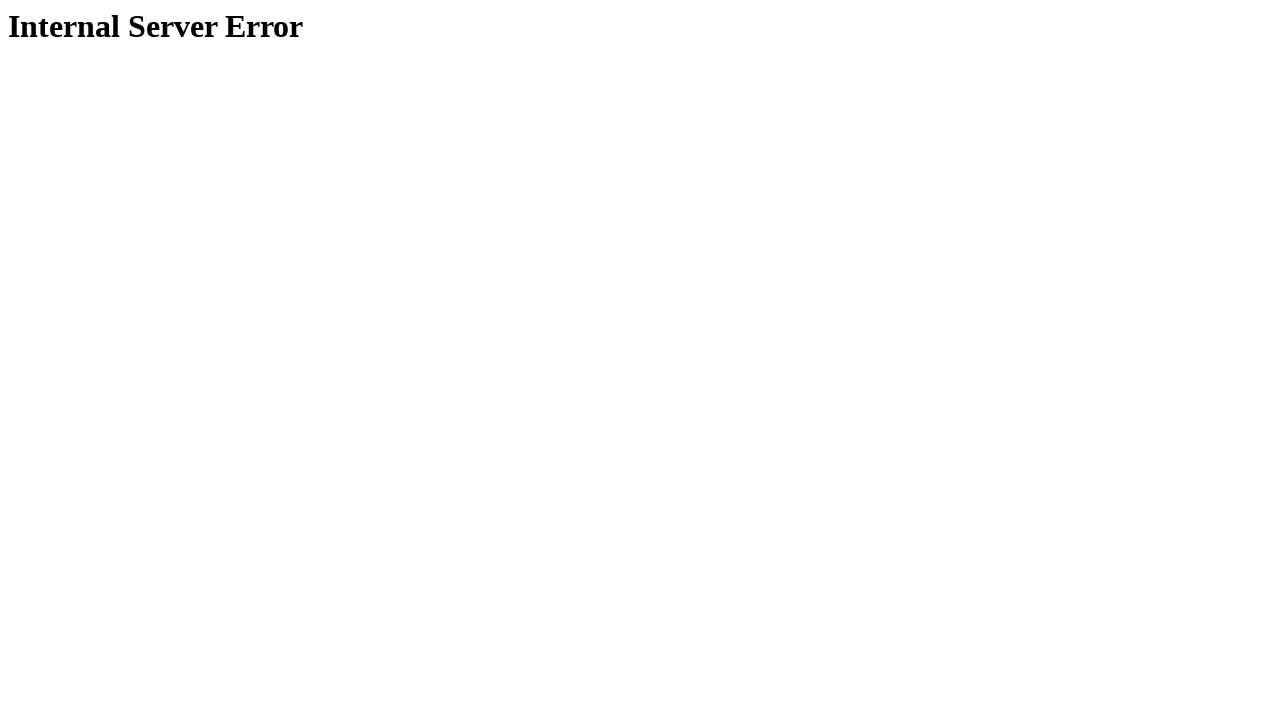

Retrieved body text content
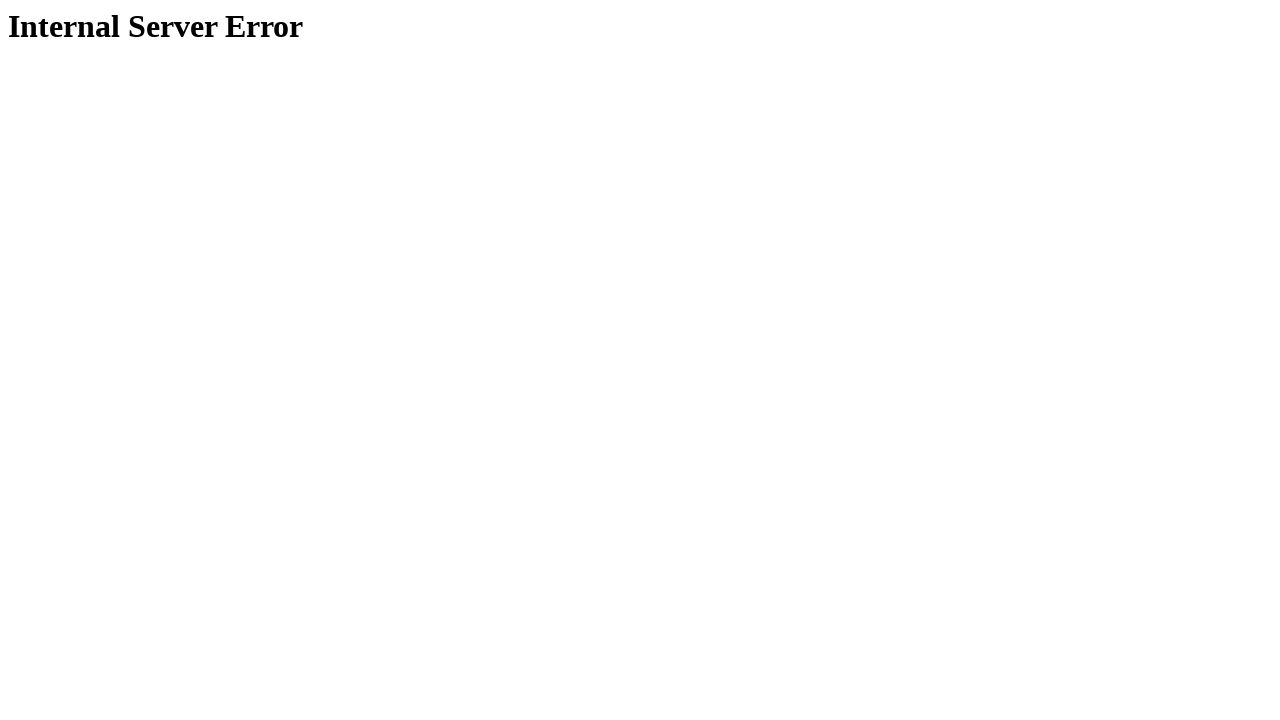

Verified 'Internal Server Error' message is displayed
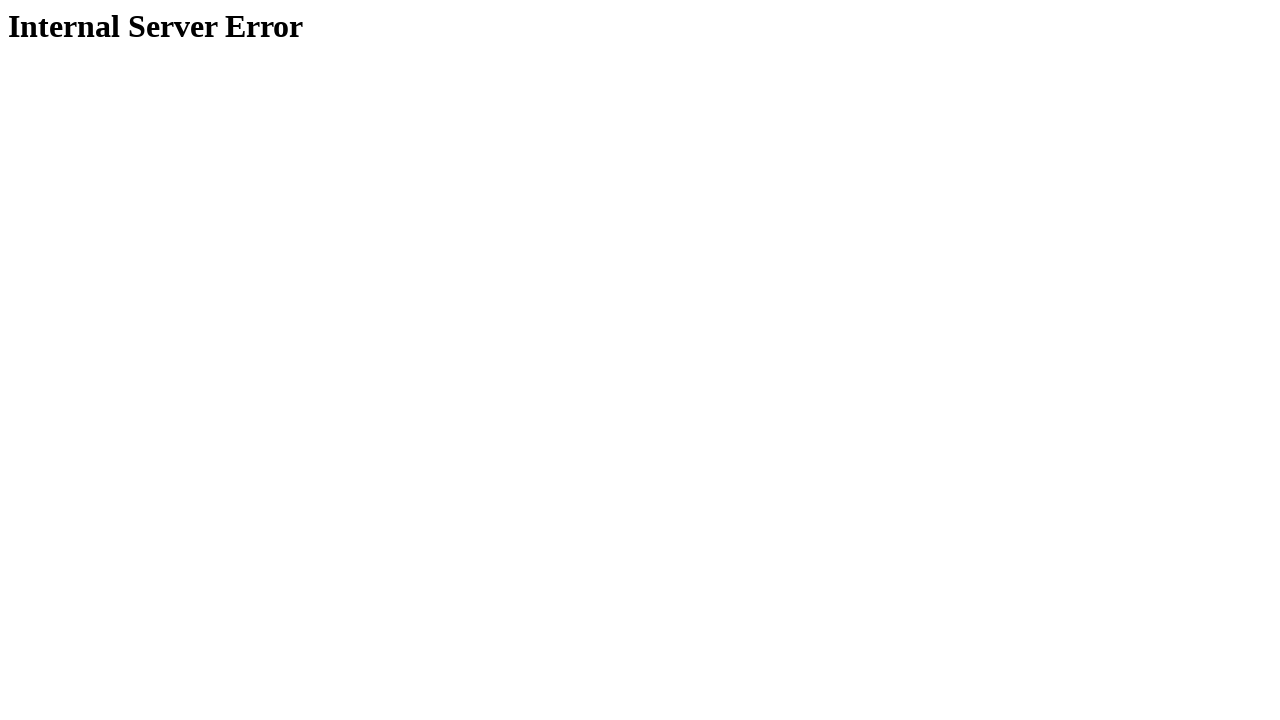

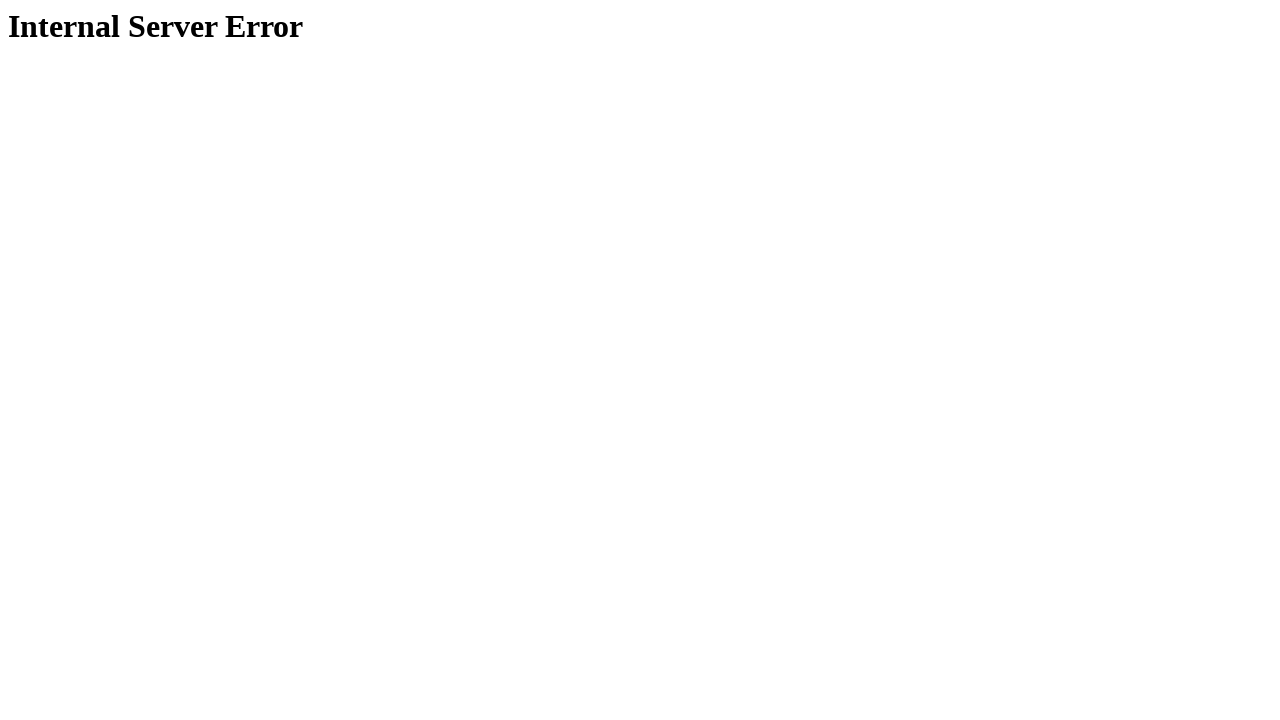